Tests JavaScript alert handling by clicking on Basic Elements tab and interacting with three types of alerts: simple alert, confirmation alert, and prompt alert with text input.

Starting URL: http://automationbykrishna.com/

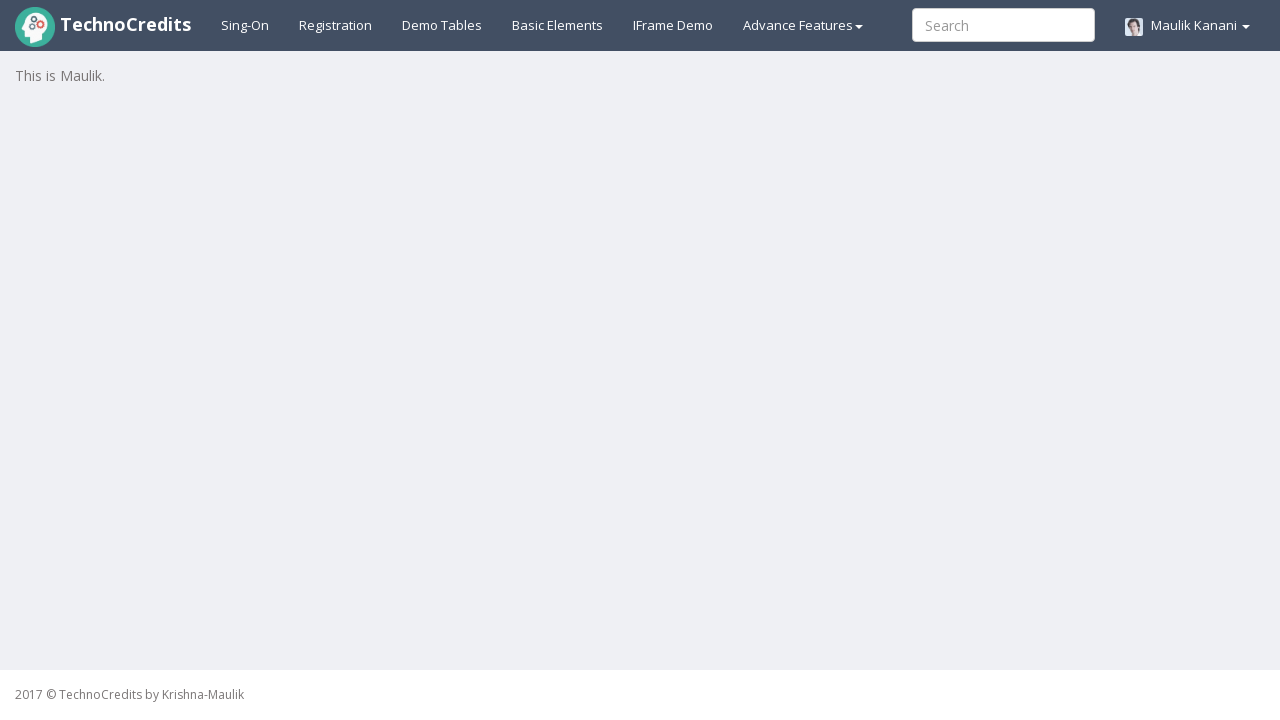

Clicked on Basic Elements tab at (558, 25) on text=Basic Elements
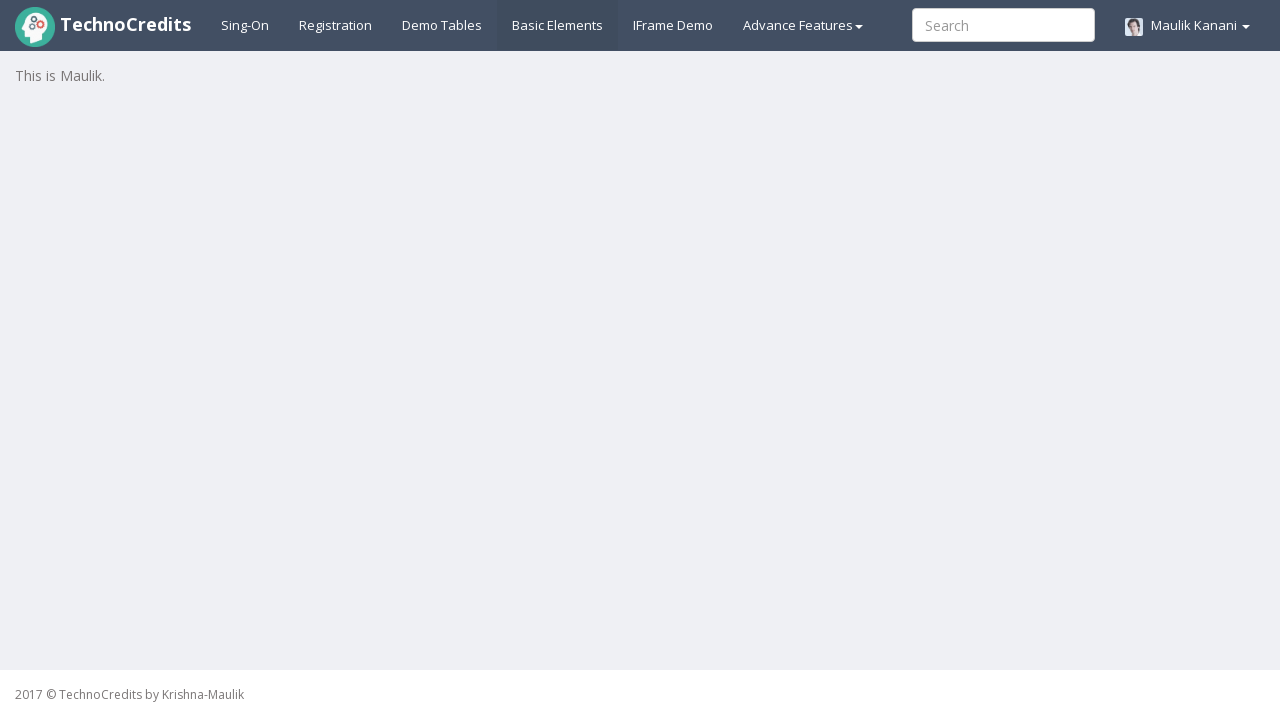

Scrolled down 250px to see alert buttons
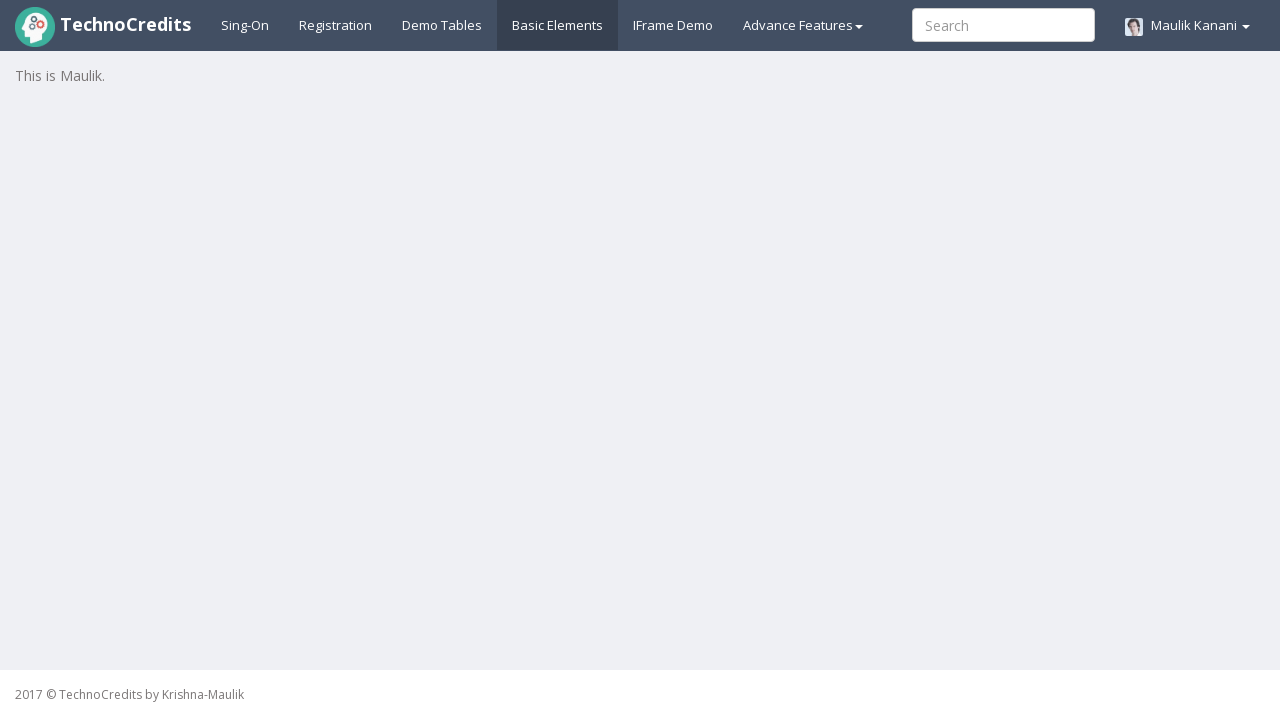

Accepted simple alert dialog at (73, 578) on #javascriptAlert
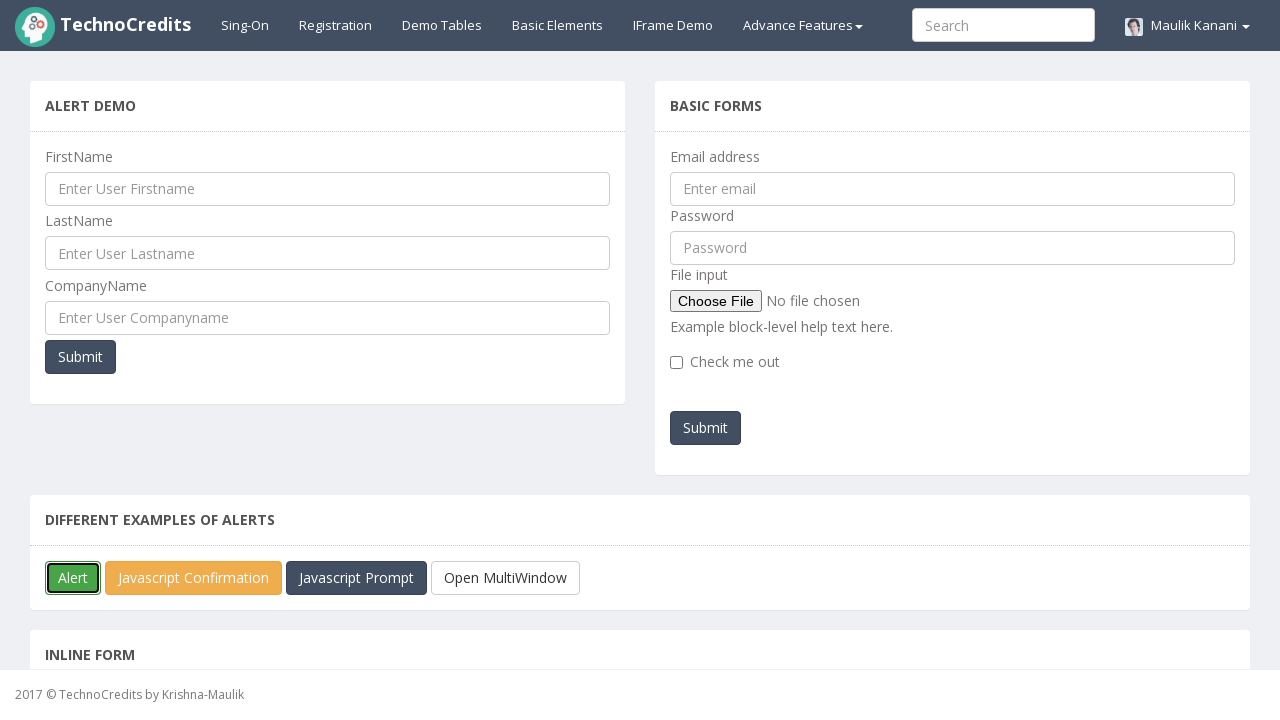

Waited 1000ms for UI to update after simple alert
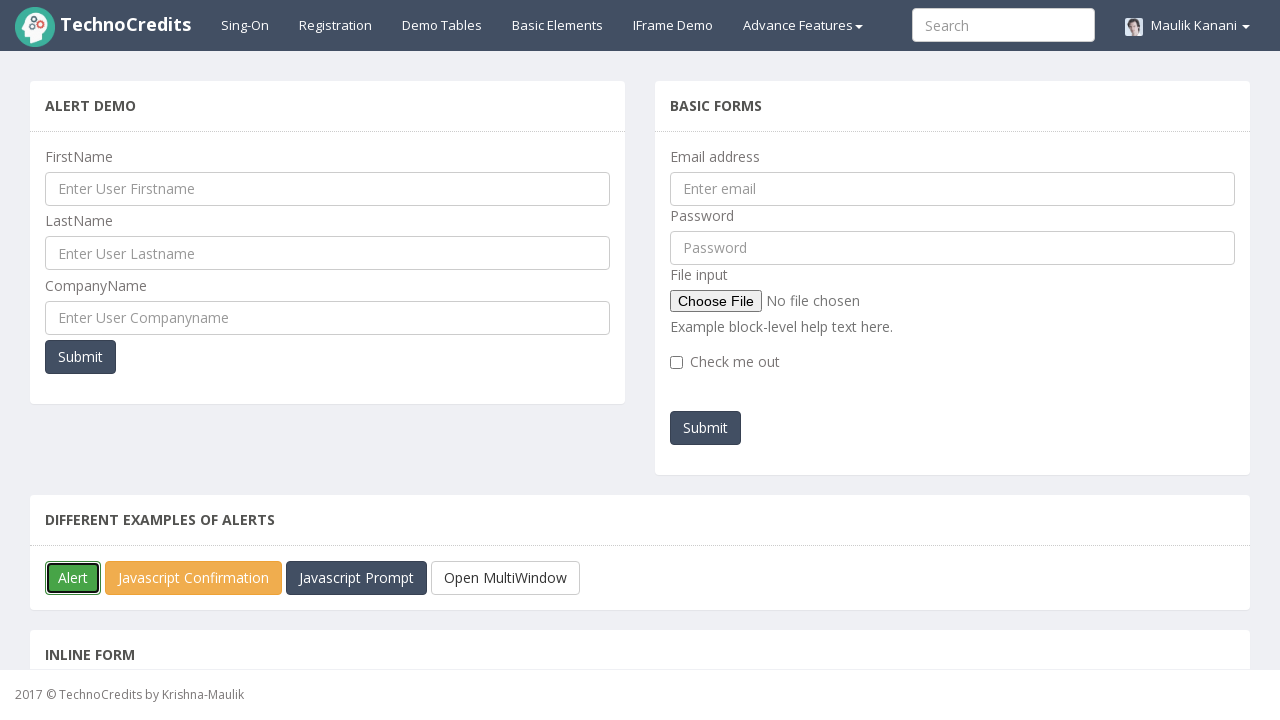

Accepted confirmation alert dialog at (194, 578) on #javascriptConfirmBox
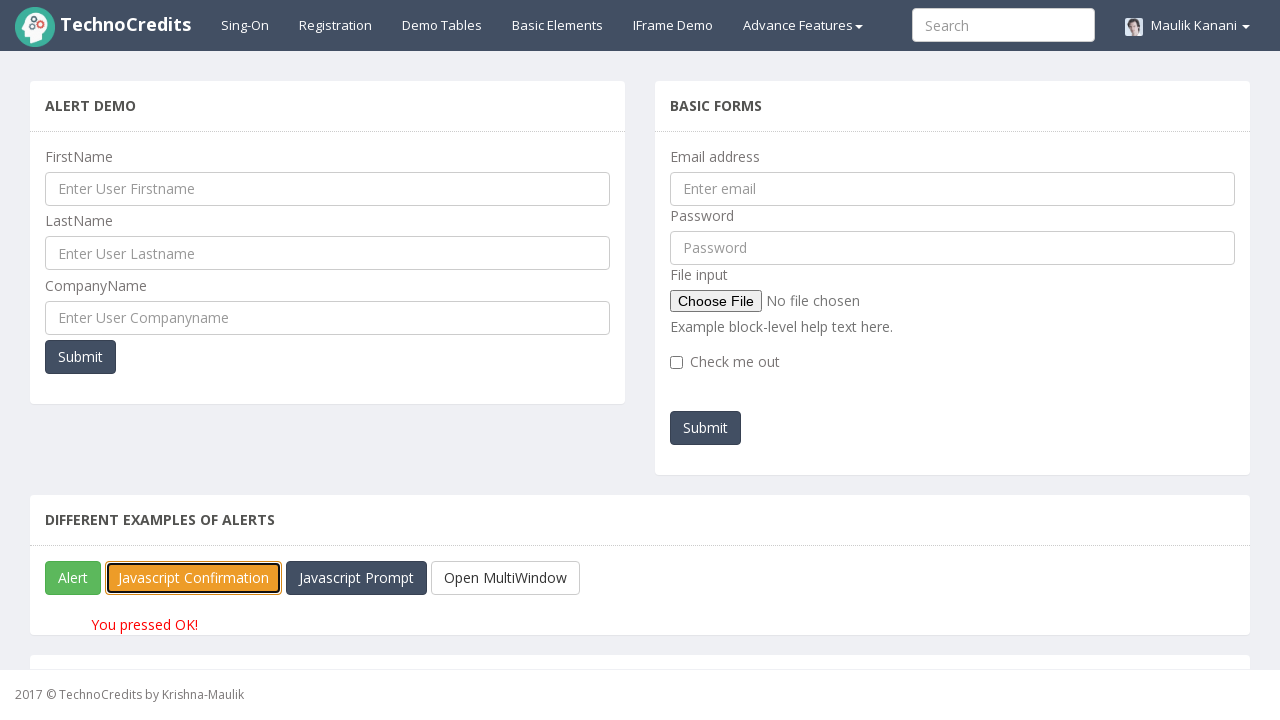

Result text appeared after confirmation alert
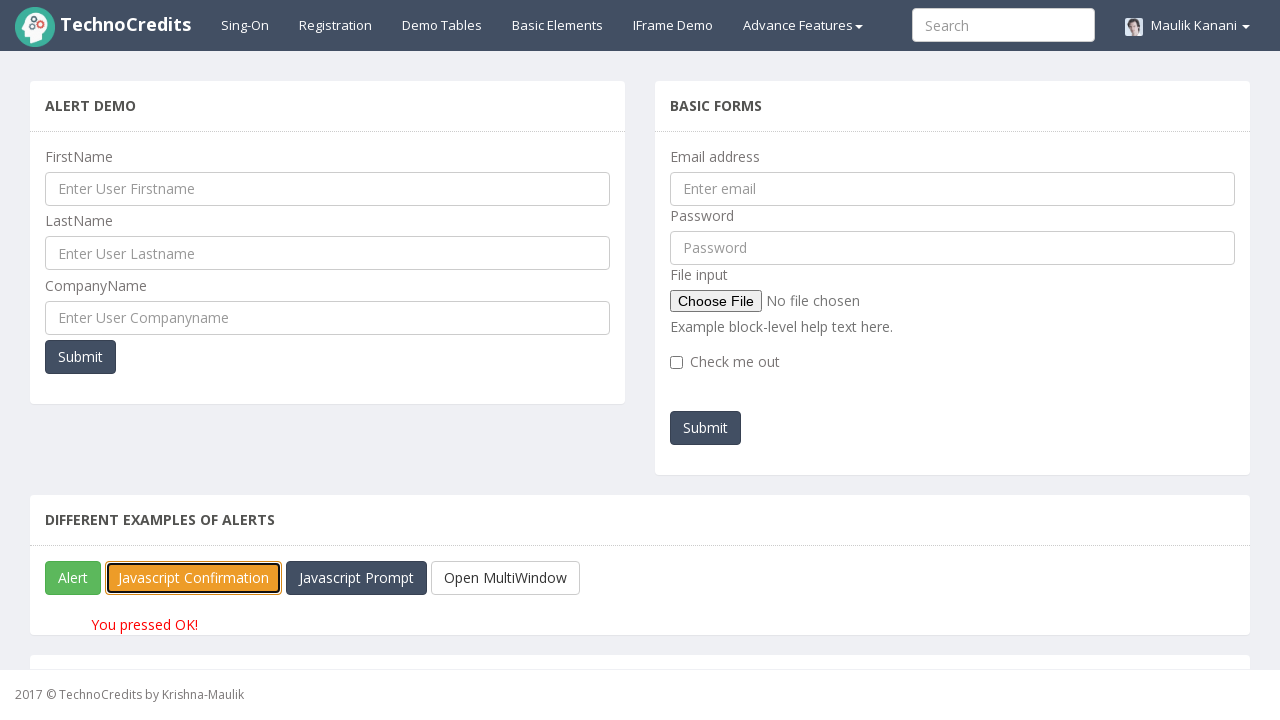

Waited 1000ms for UI to update after confirmation alert
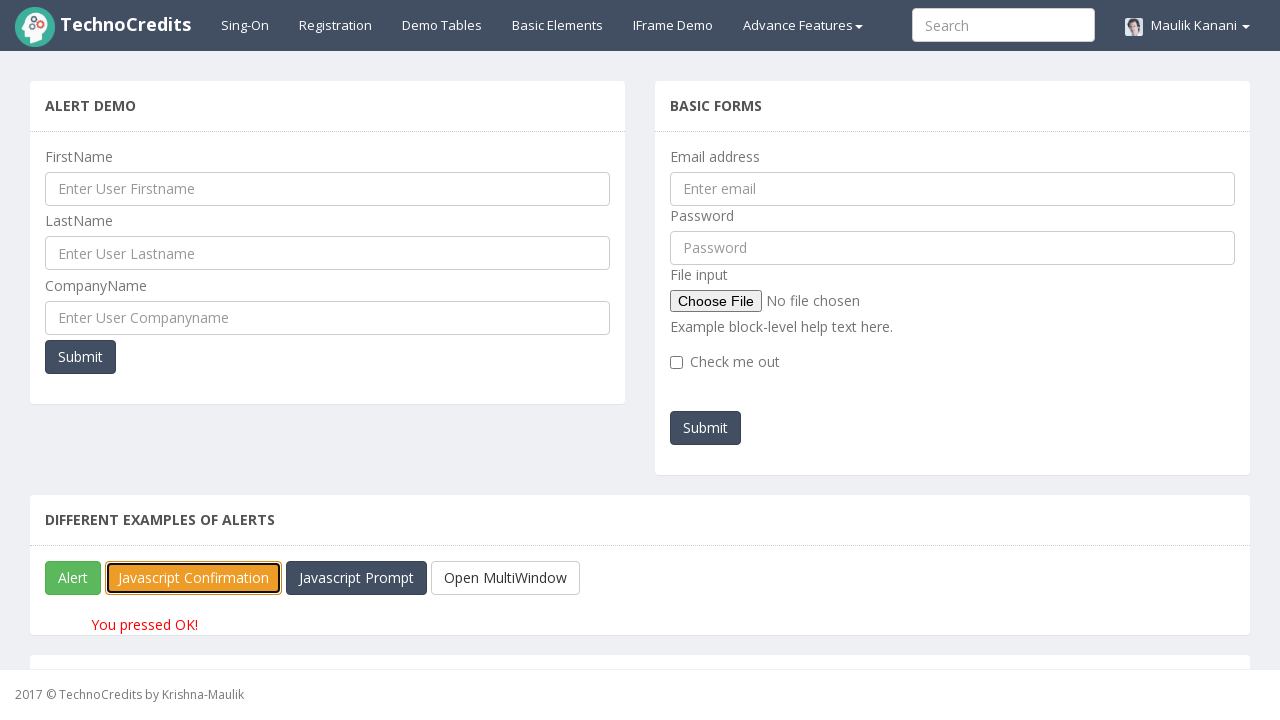

Entered 'Rohini' in prompt alert and accepted at (356, 578) on #javascriptPromp
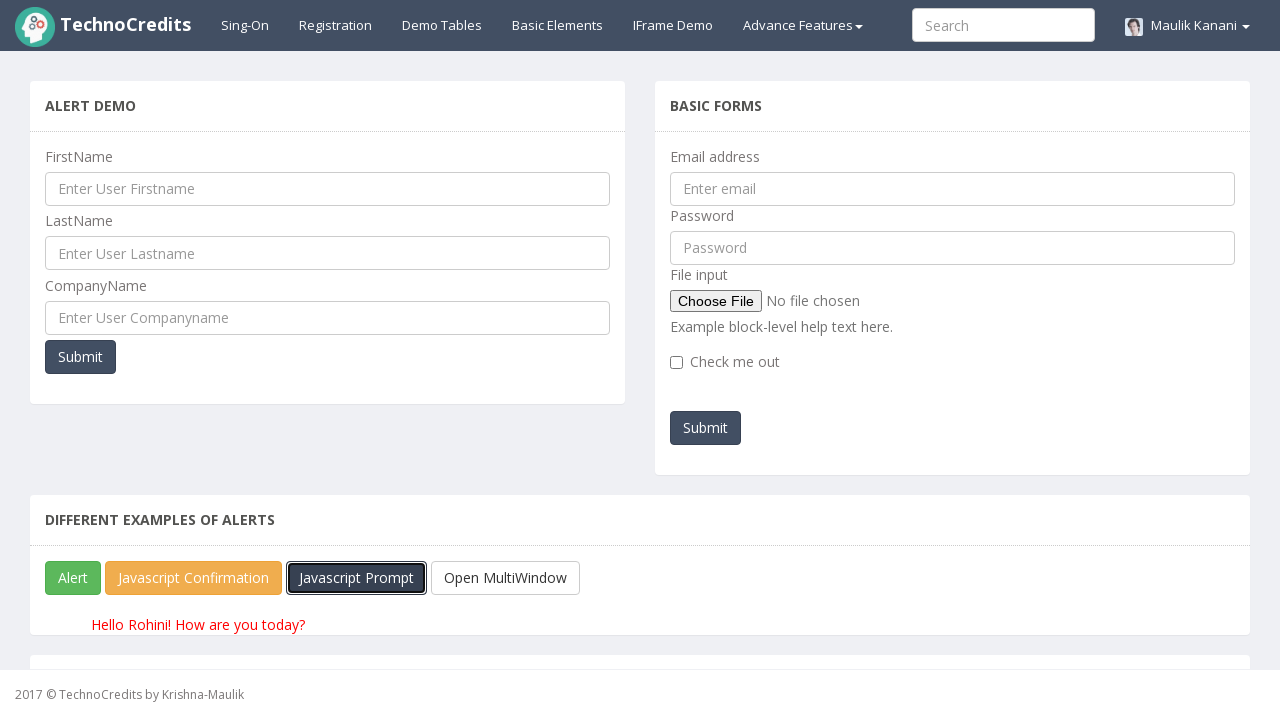

Result text appeared after prompt alert with text input
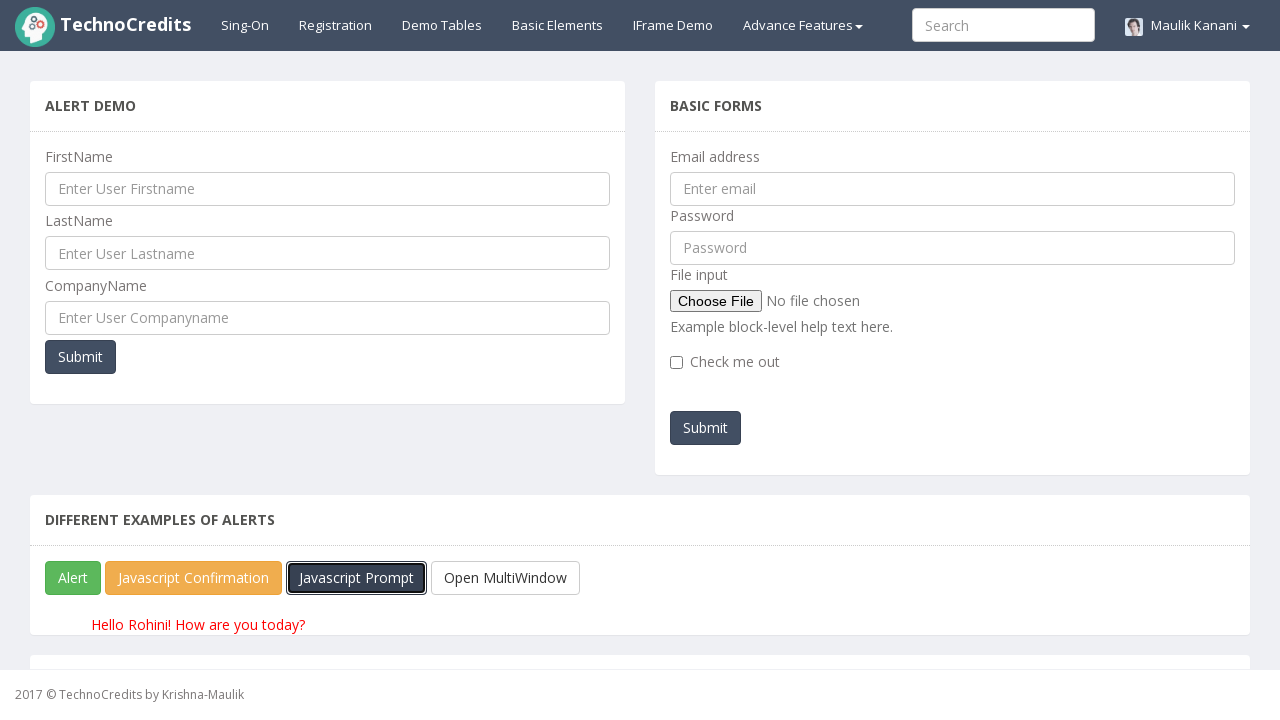

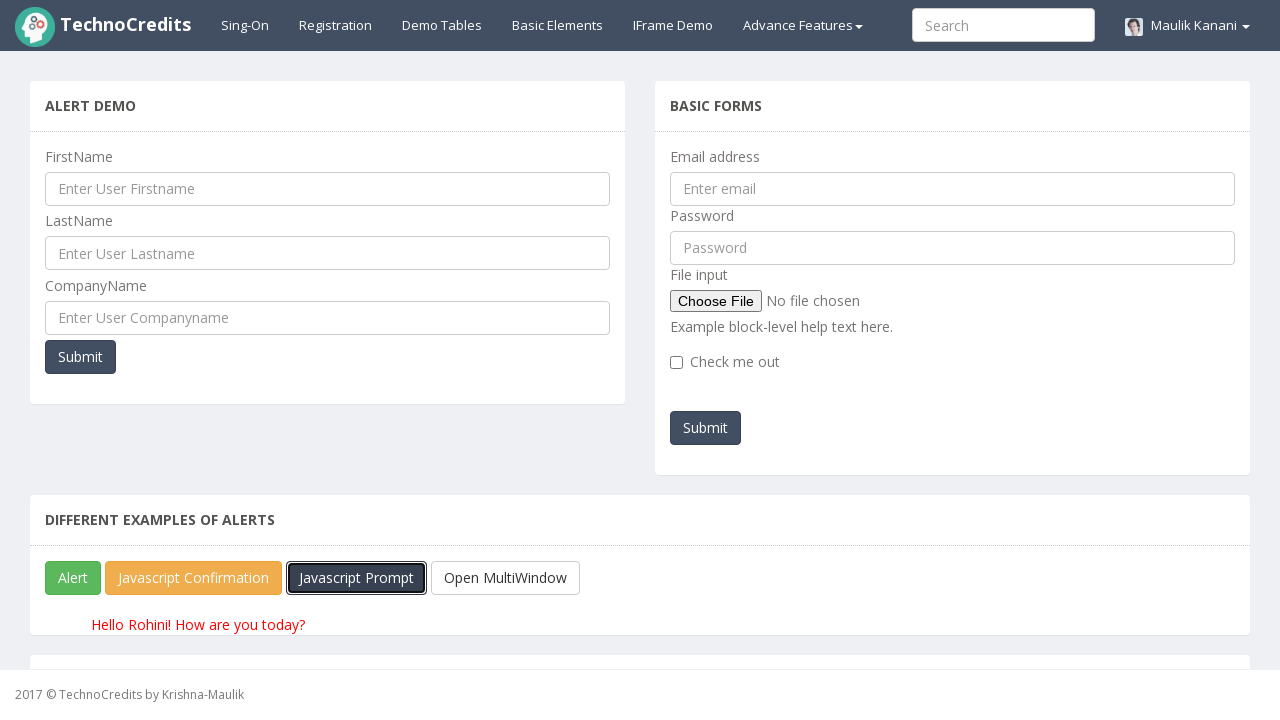